Tests clicking a prompt button and entering text into the JavaScript prompt dialog, then verifies the entered text is displayed

Starting URL: https://demoqa.com/alerts

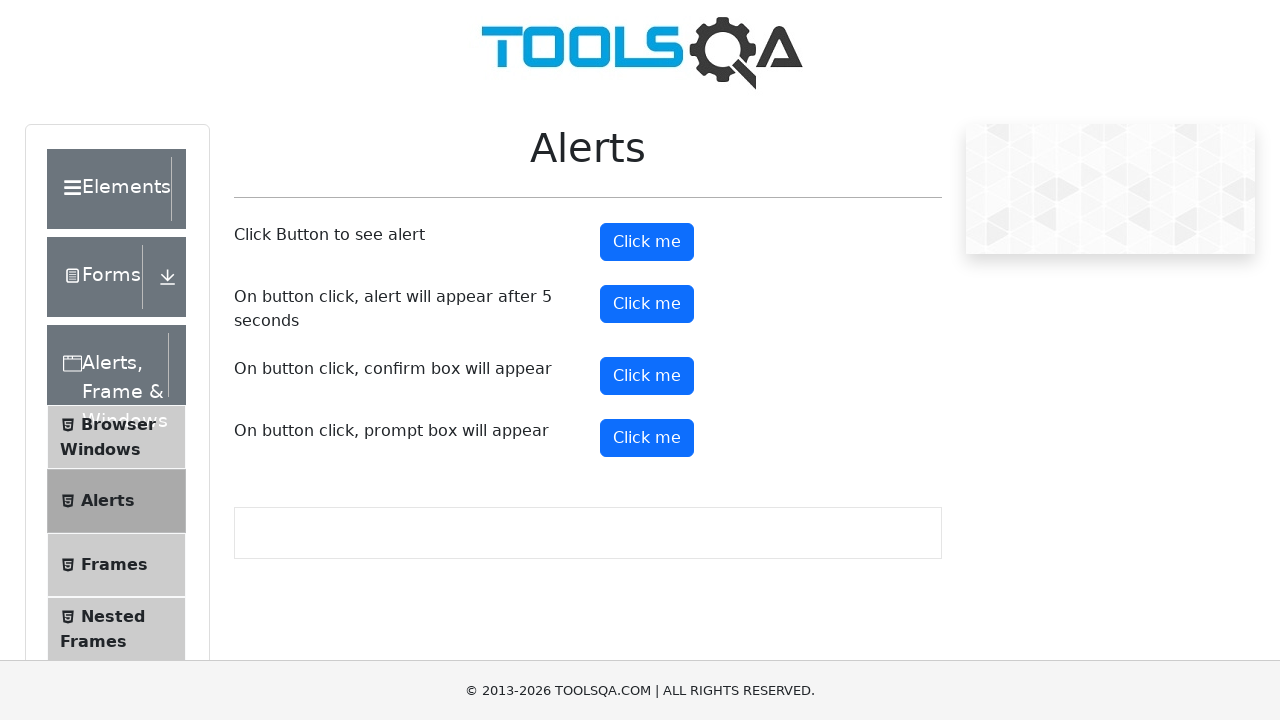

Set up dialog handler to accept prompt with text 'Hello Playwright'
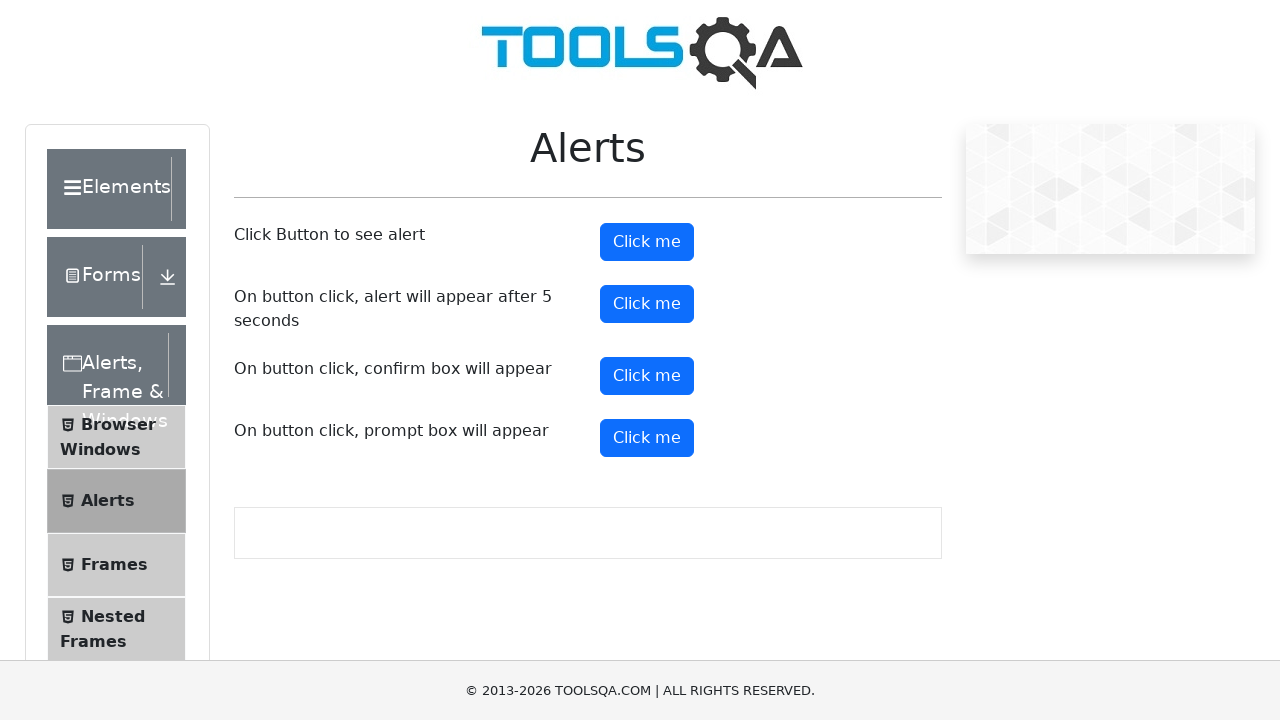

Clicked the prompt button at (647, 438) on #promtButton
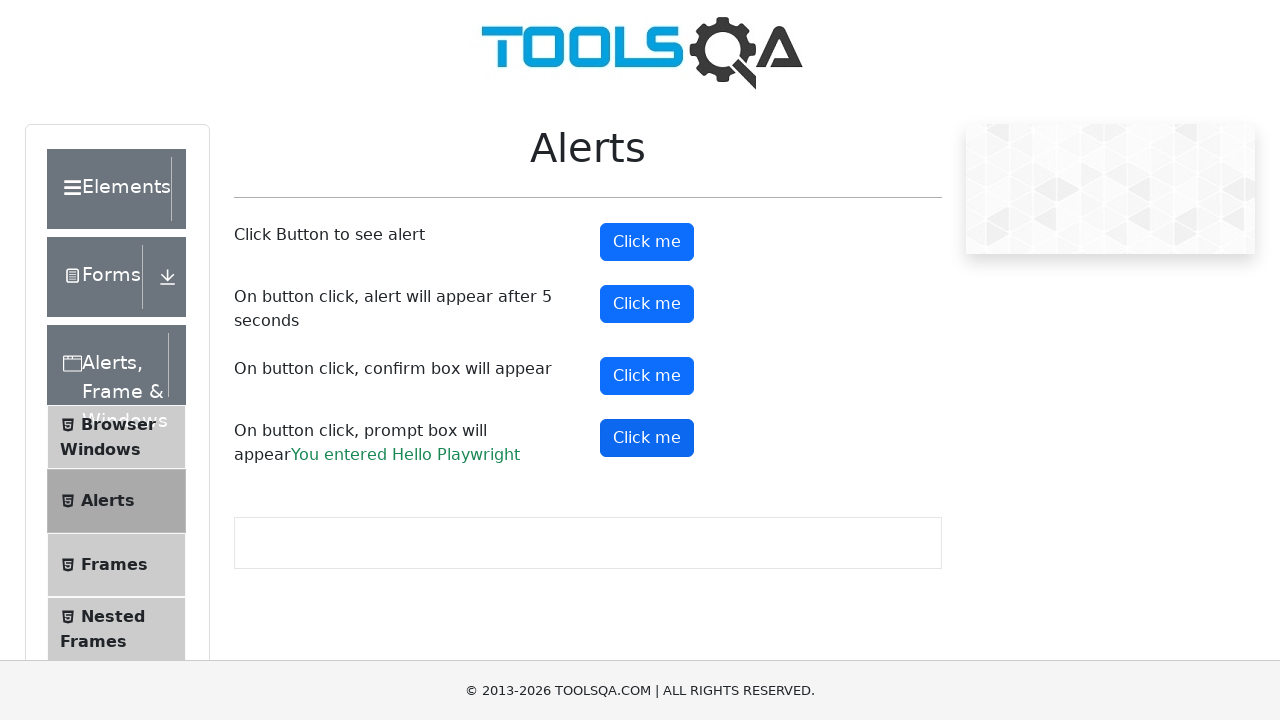

Prompt result element loaded and is visible
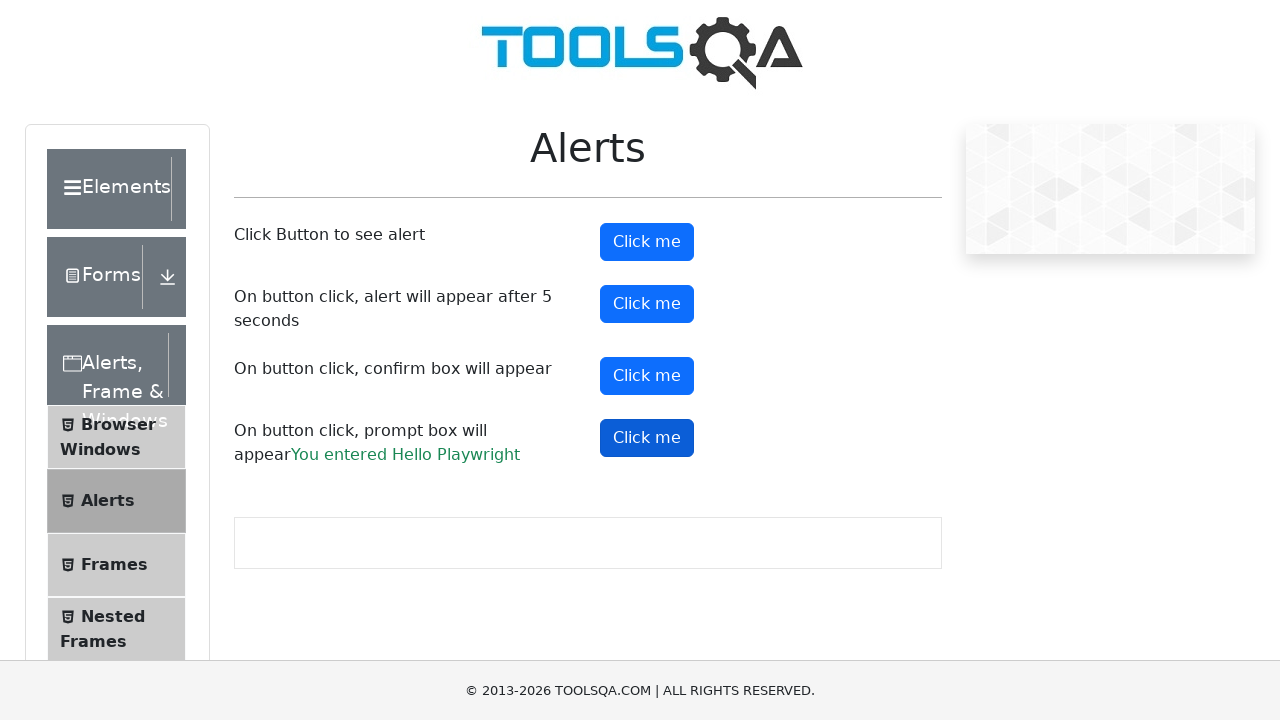

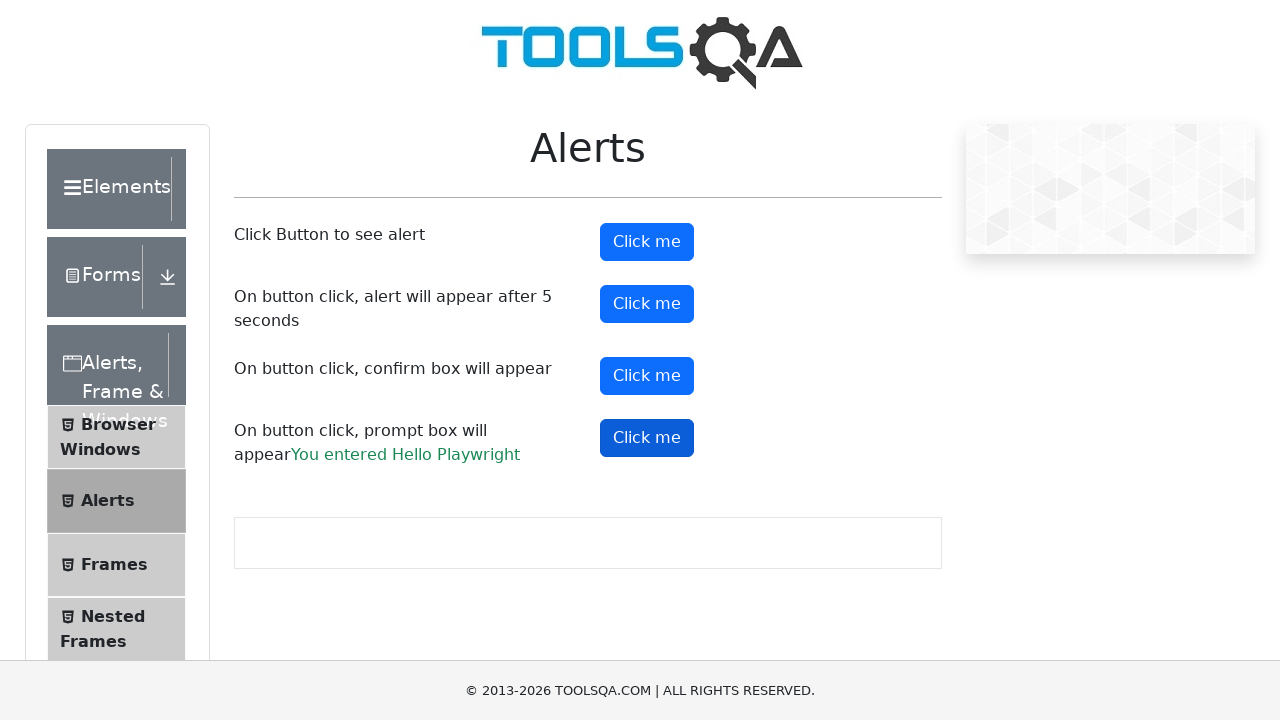